Navigates to Formy project homepage, clicks on autocomplete button, and fills out an address form with various location fields

Starting URL: https://formy-project.herokuapp.com/

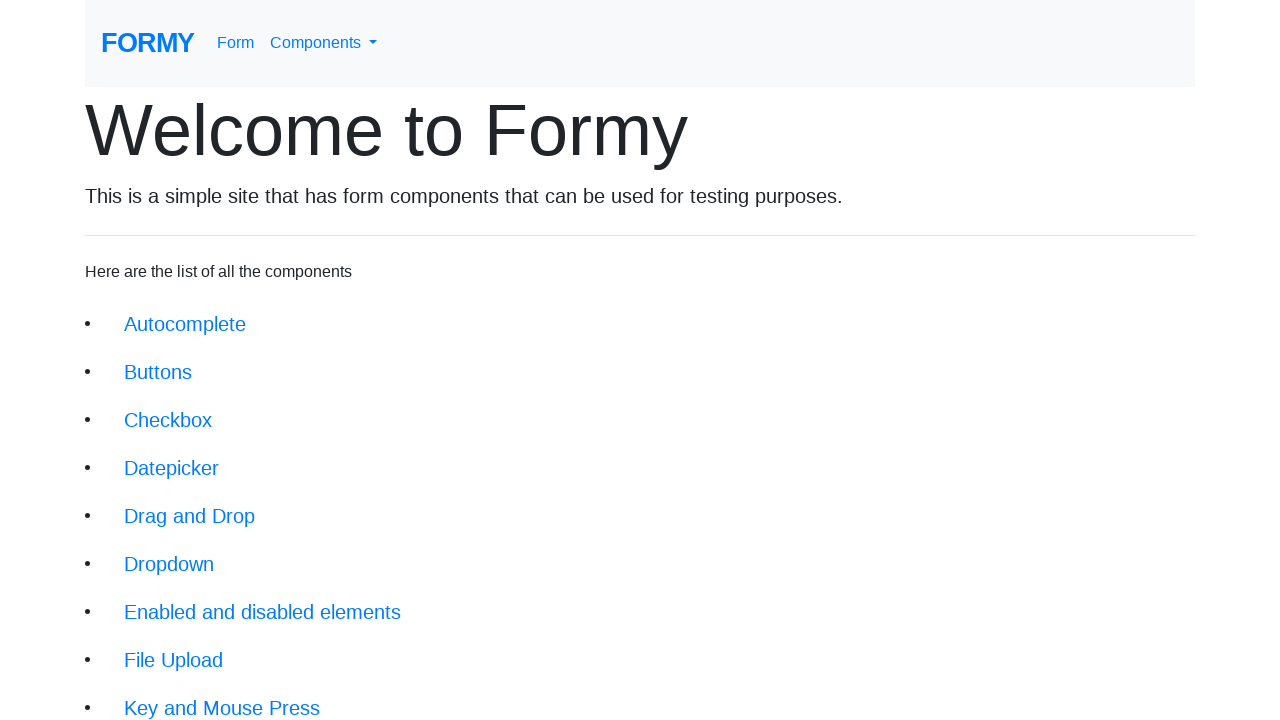

Navigated to Formy project homepage
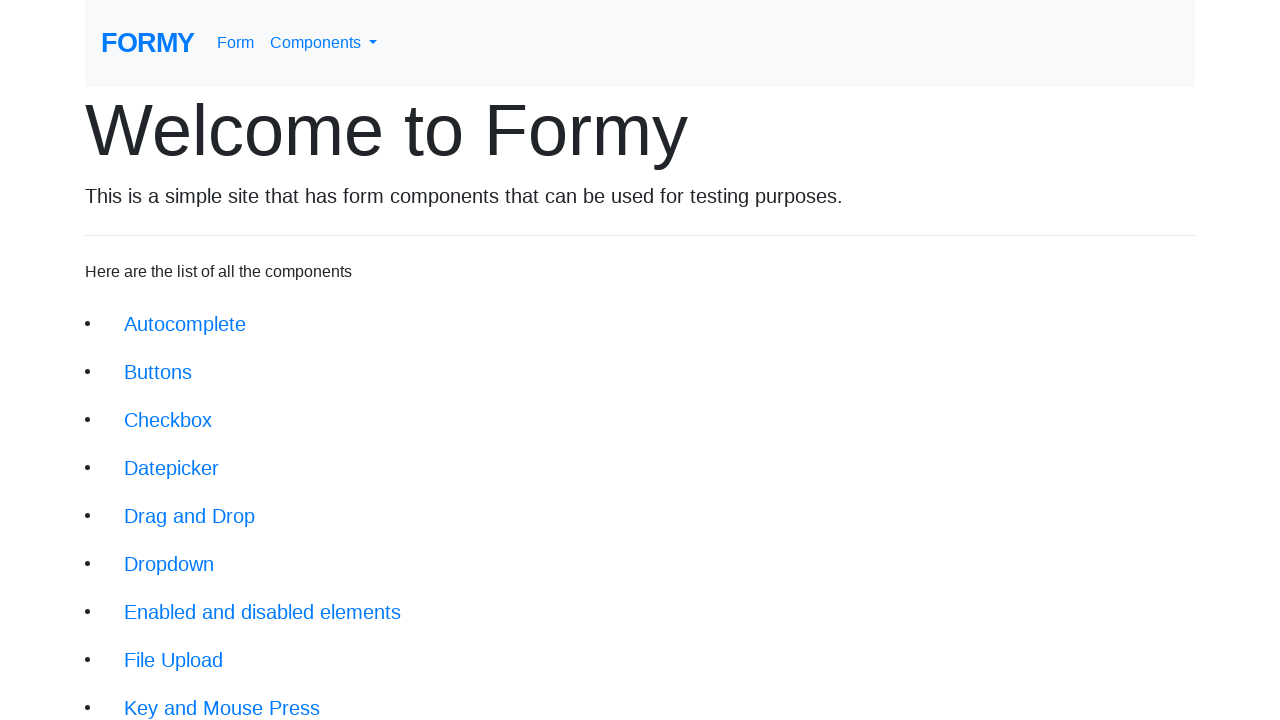

Clicked on autocomplete button at (185, 324) on a.btn.btn-lg
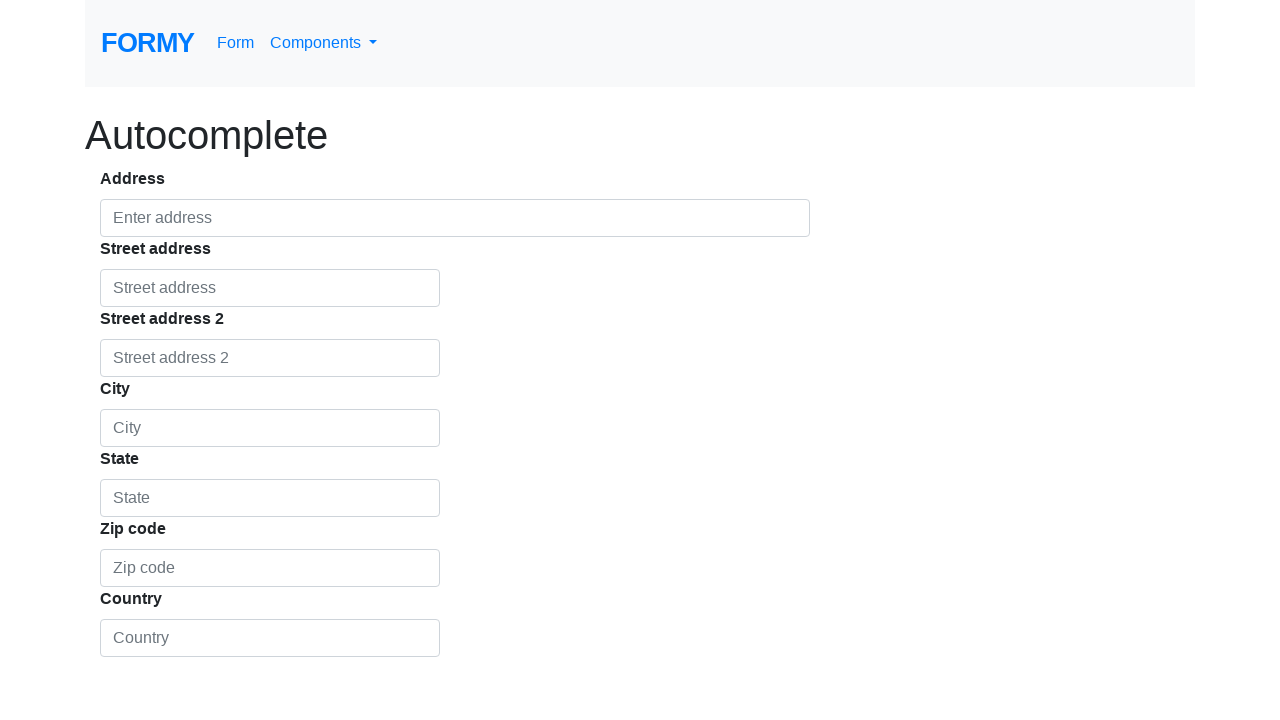

Filled in address field with '8495 Everglade dr' on input#autocomplete
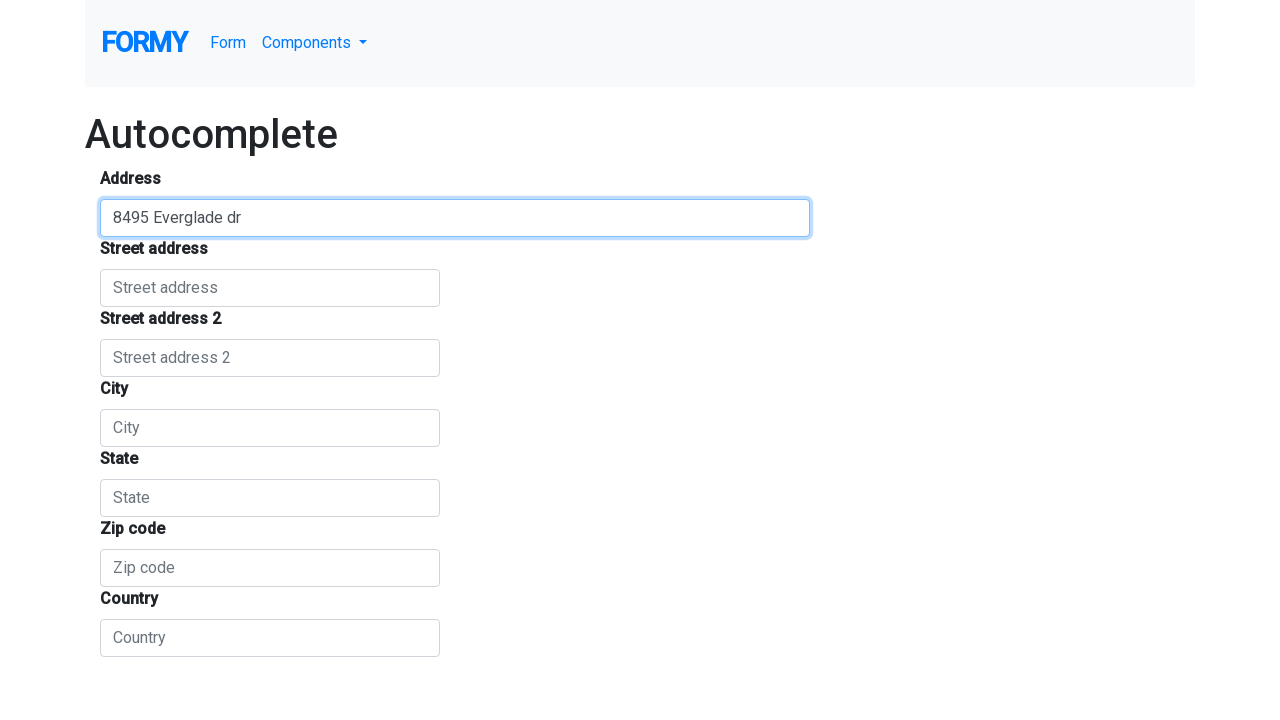

Filled in city field with 'Sacramento' on input#locality
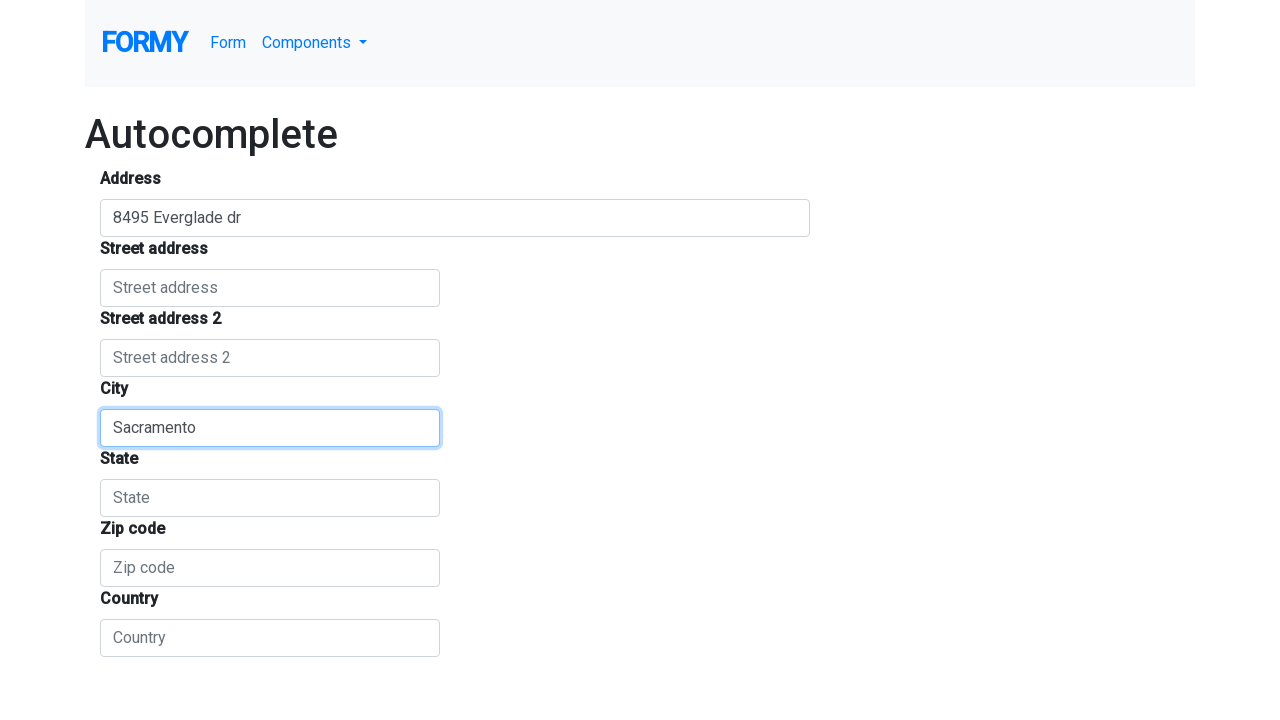

Filled in state field with 'CA' on input#administrative_area_level_1
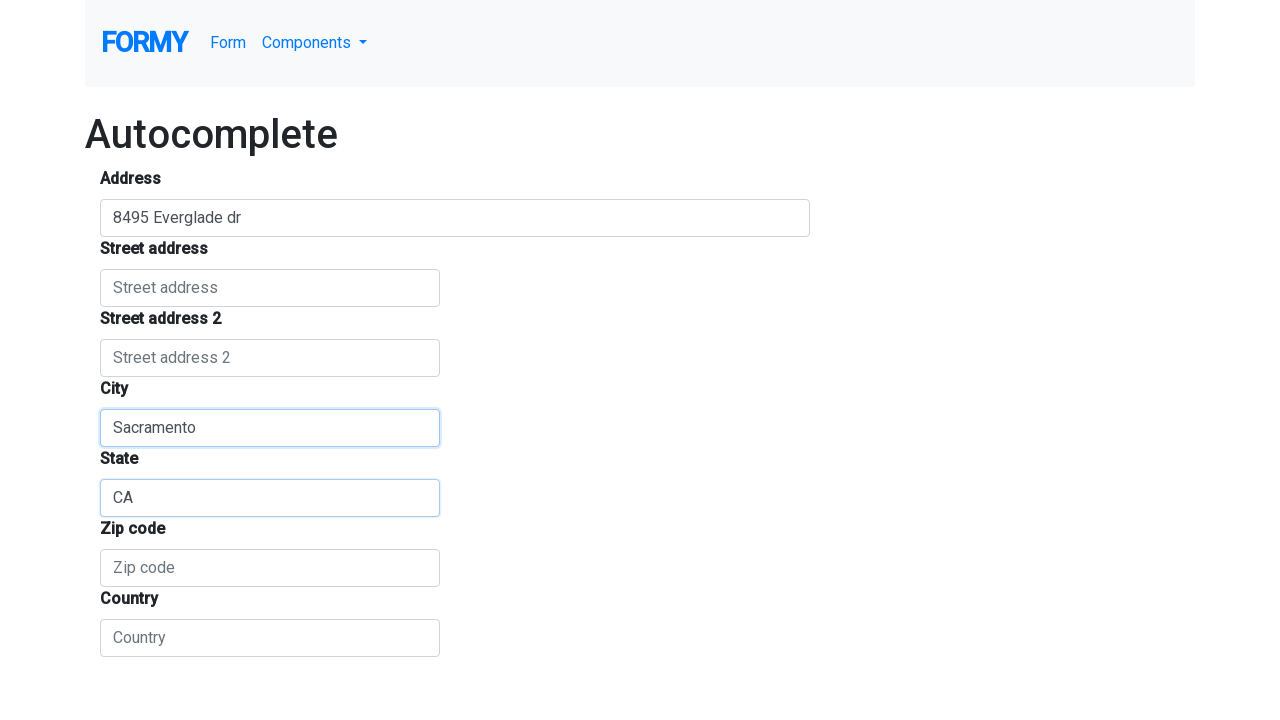

Filled in zip code field with '75849' on input#postal_code
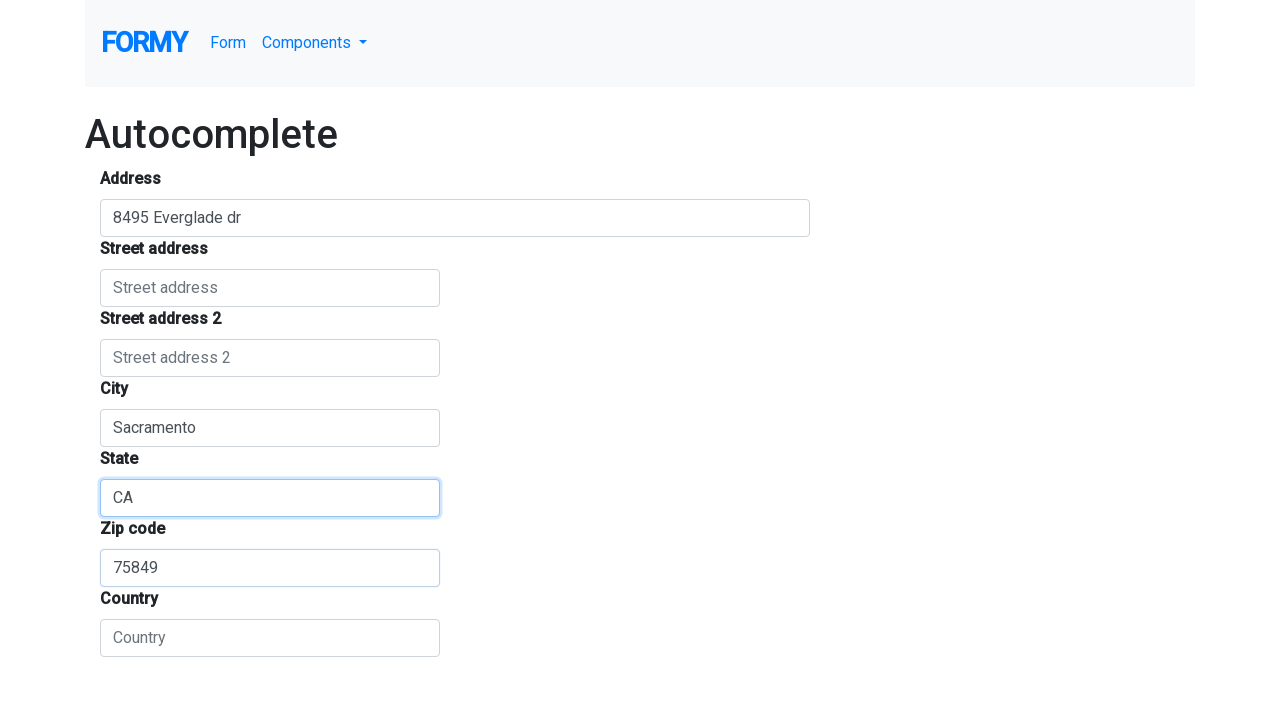

Filled in country field with 'USA' on input#country
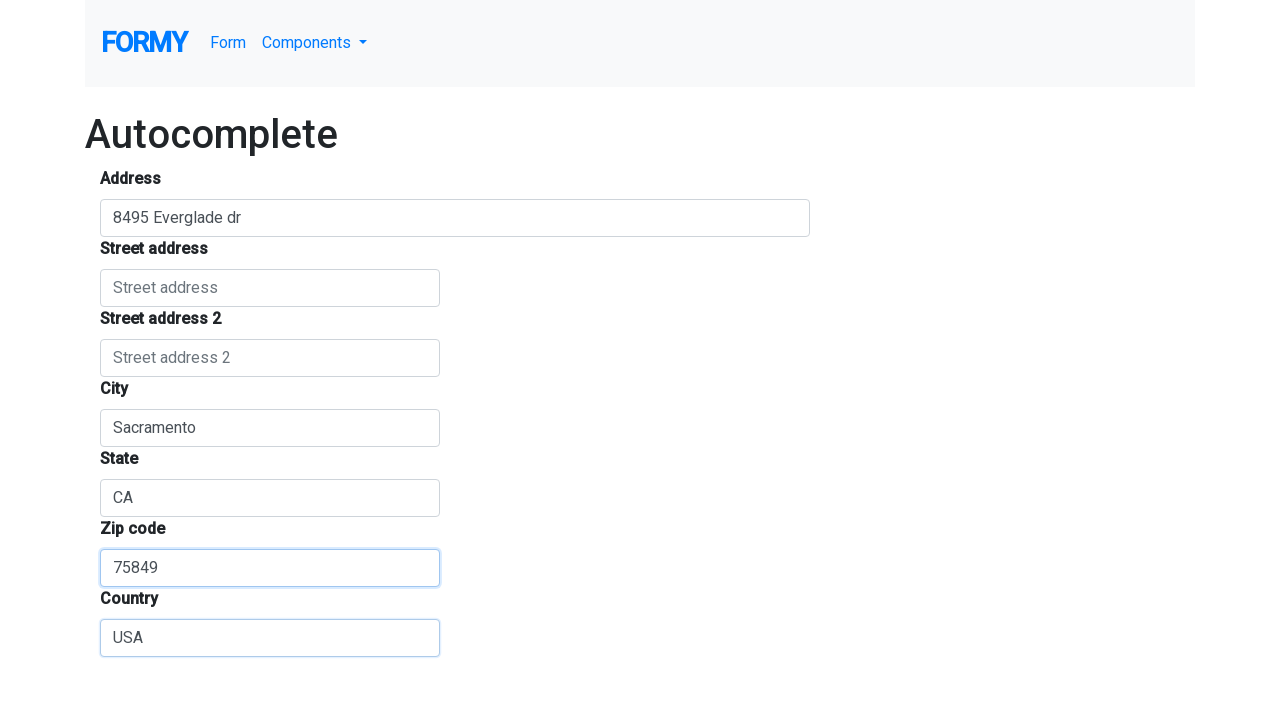

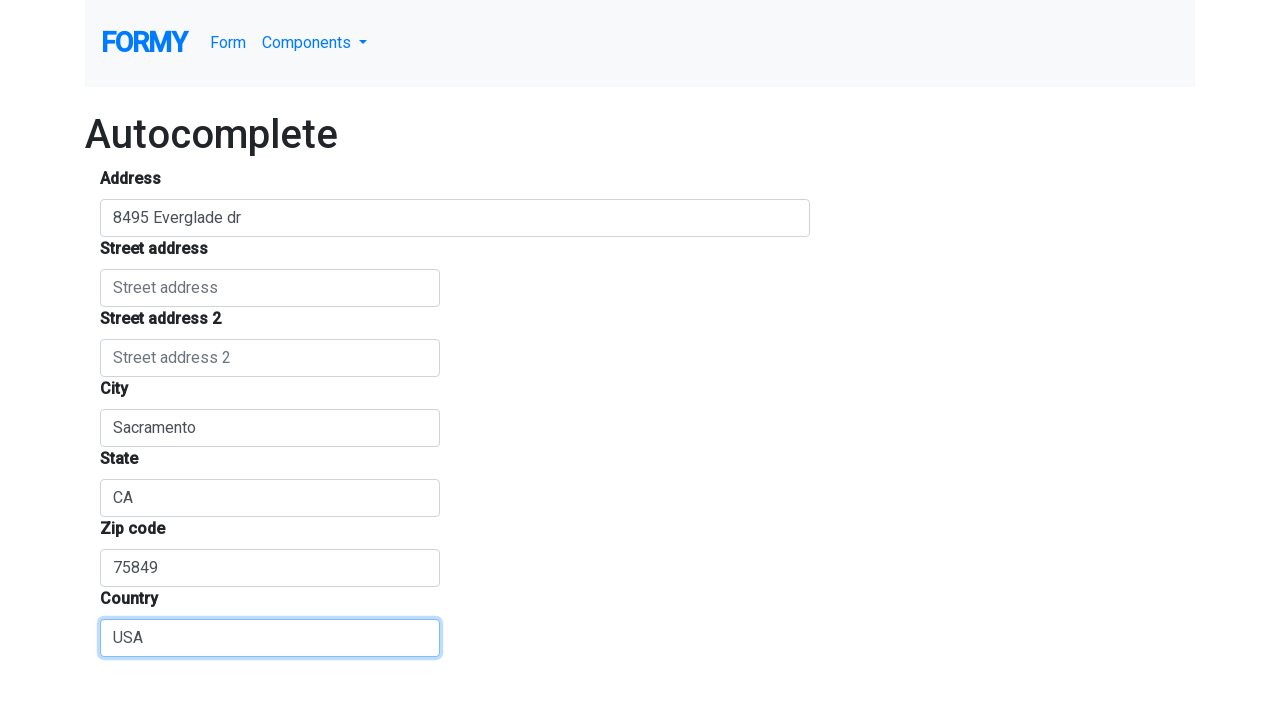